Tests dynamic content by clicking a reveal button and waiting for a new element to appear

Starting URL: https://www.selenium.dev/selenium/web/dynamic.html

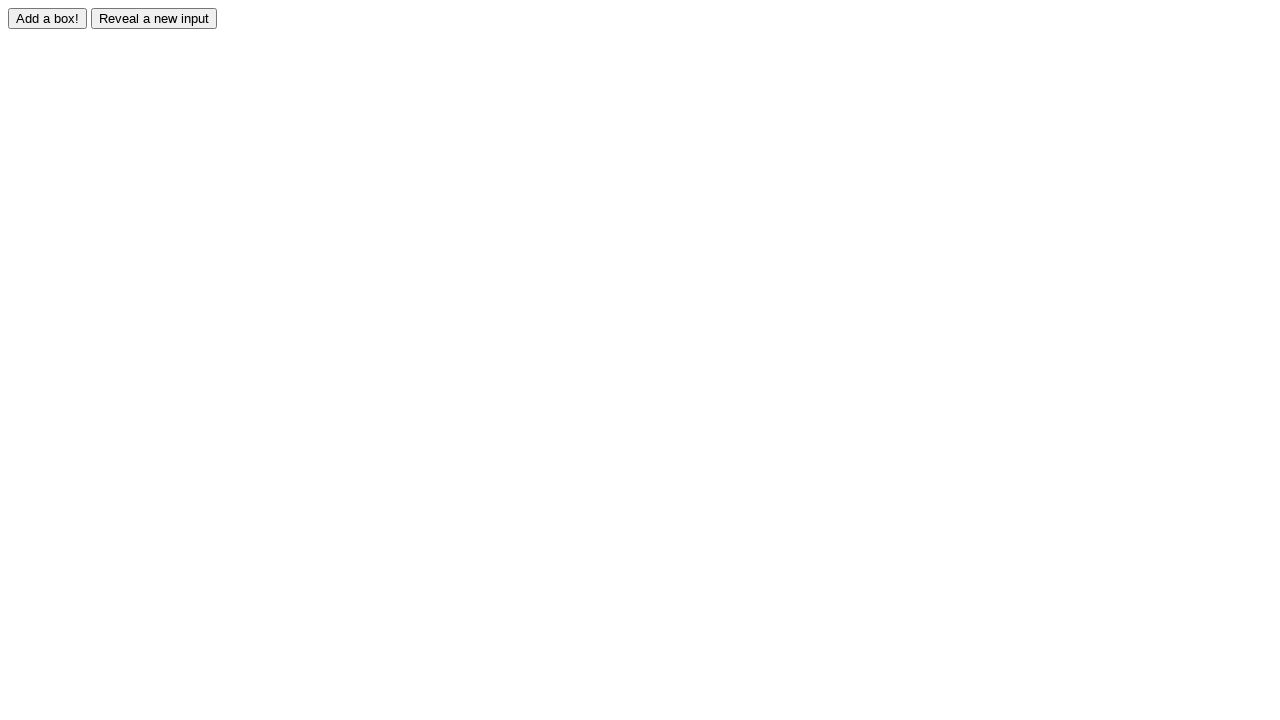

Clicked reveal button to trigger DOM mutation at (154, 18) on #reveal
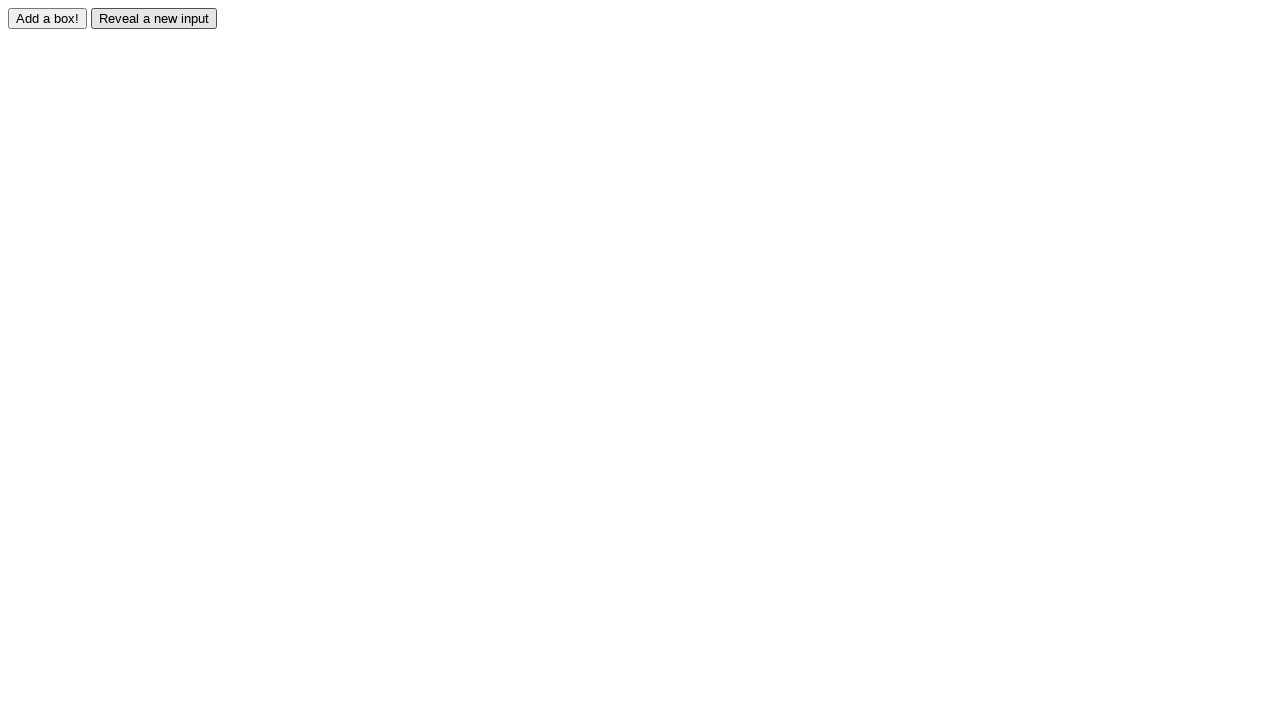

Waited for revealed element to appear in DOM
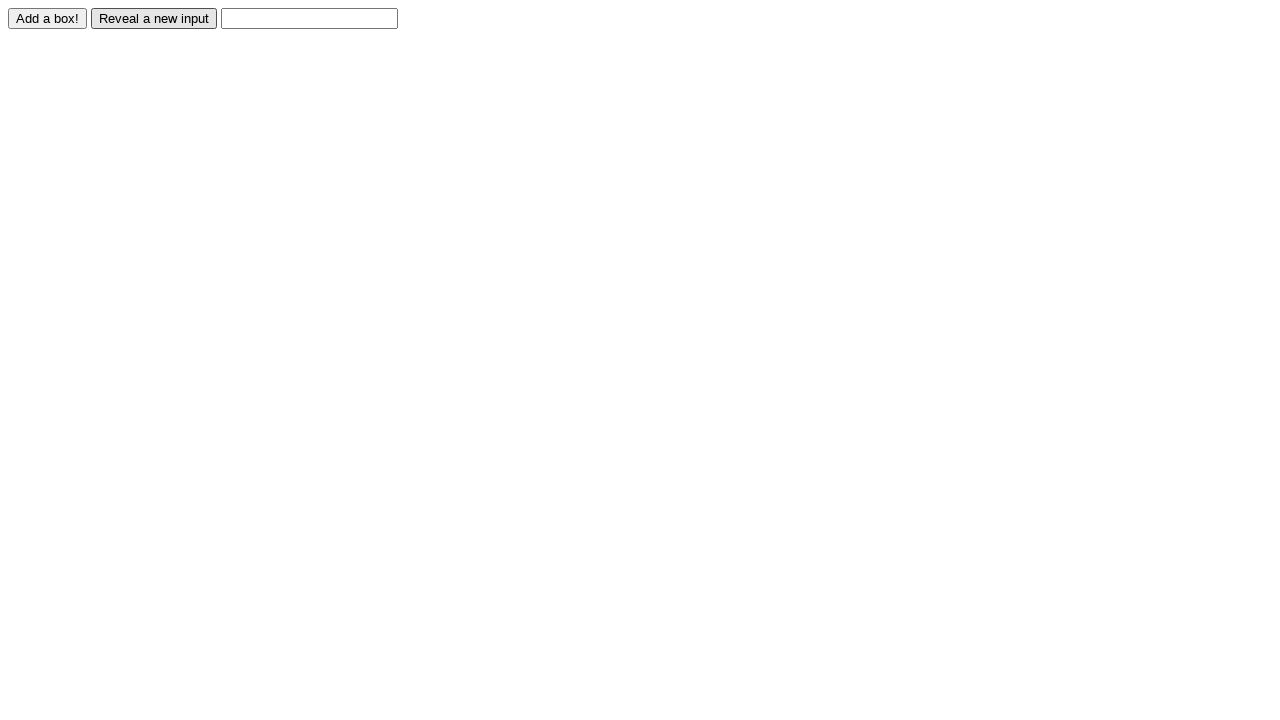

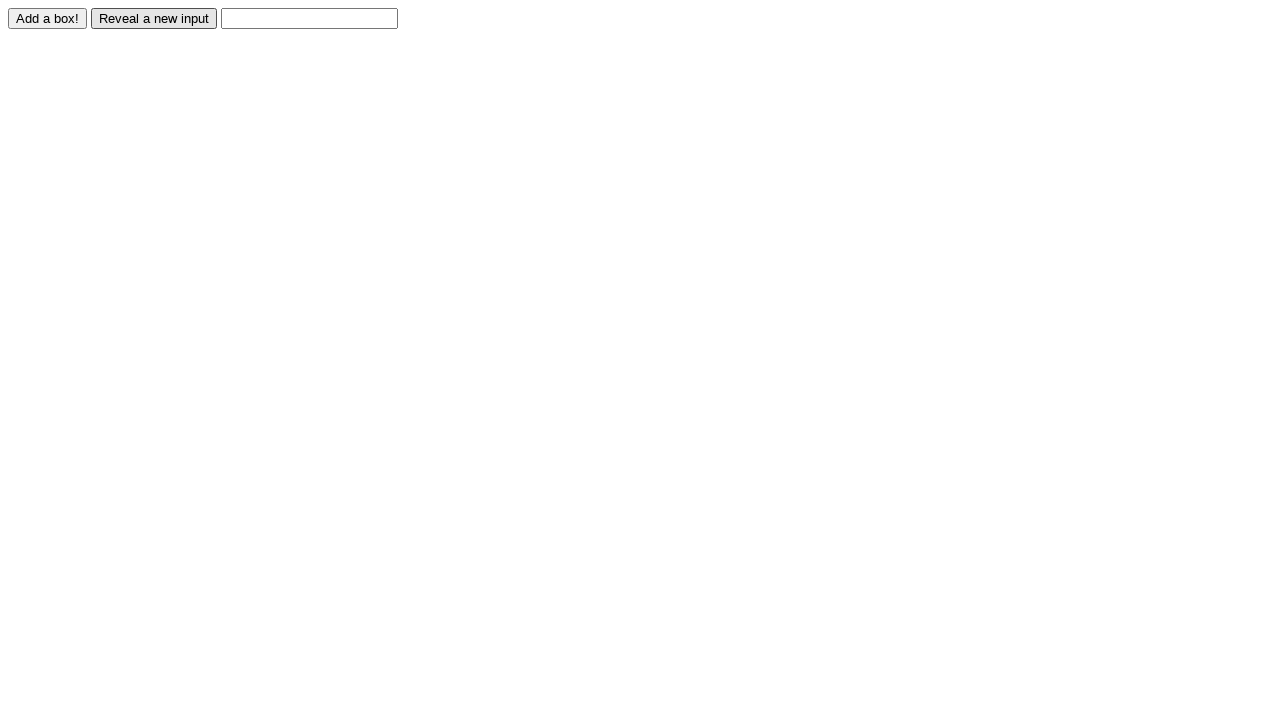